Tests downloading multiple files by clicking all download links on the page

Starting URL: http://the-internet.herokuapp.com/download

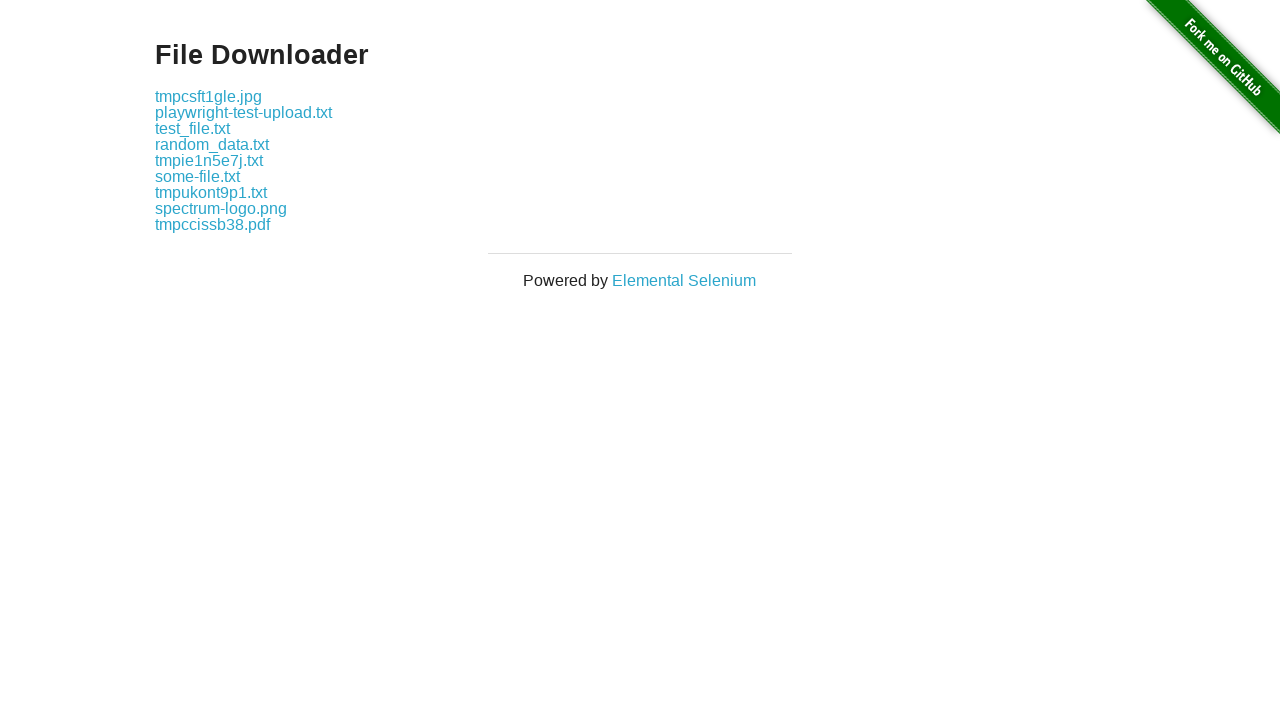

Navigated to file download page
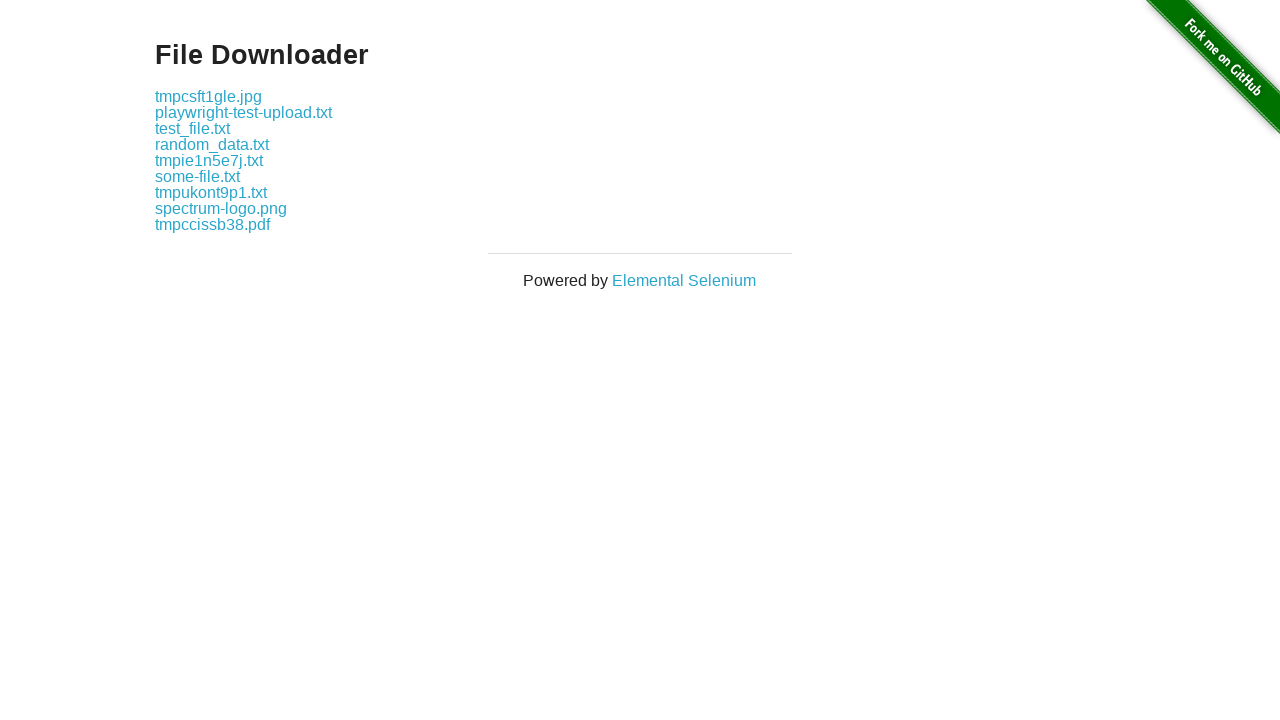

Located all download links on the page
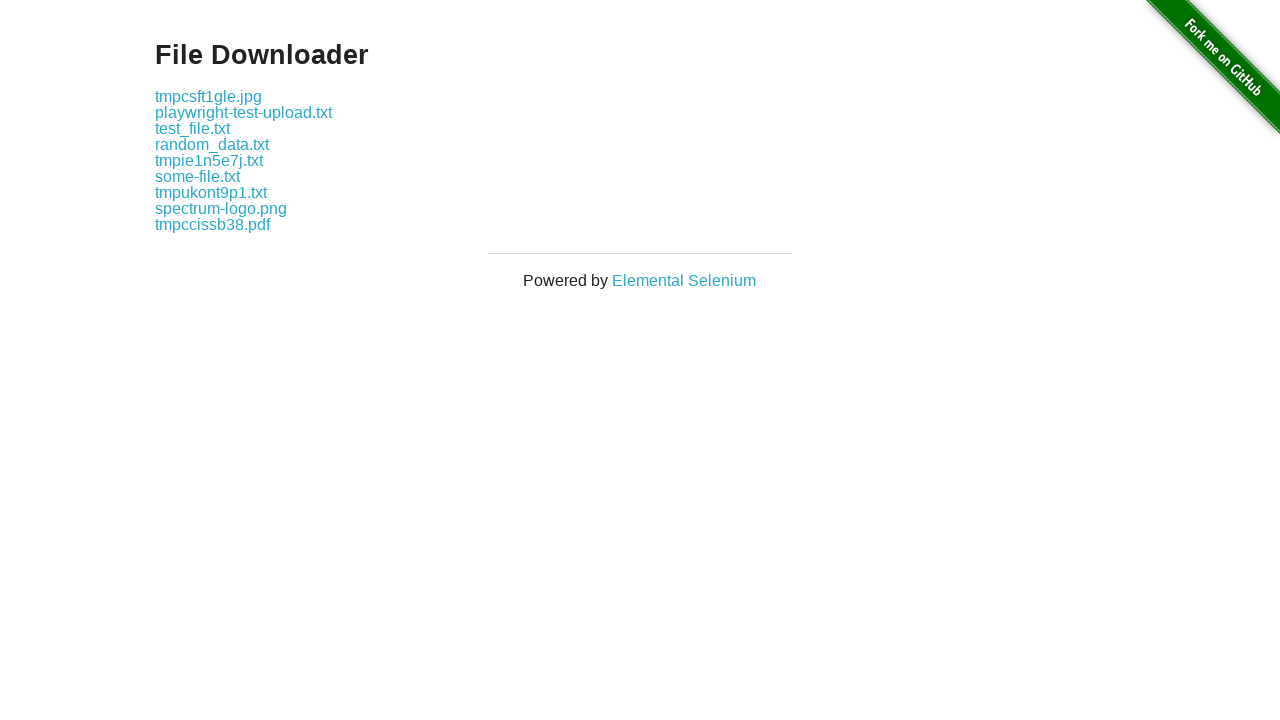

Clicked a download link at (208, 96) on div.example a >> nth=0
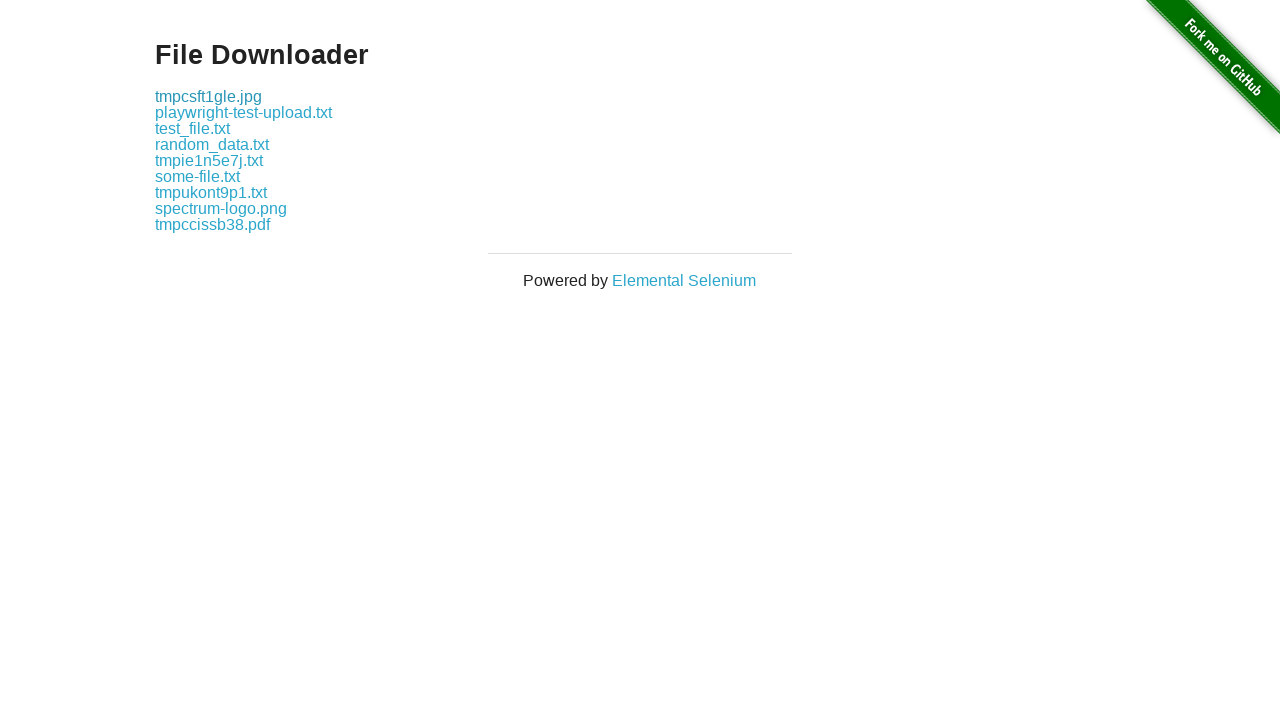

Waited 500ms before next download
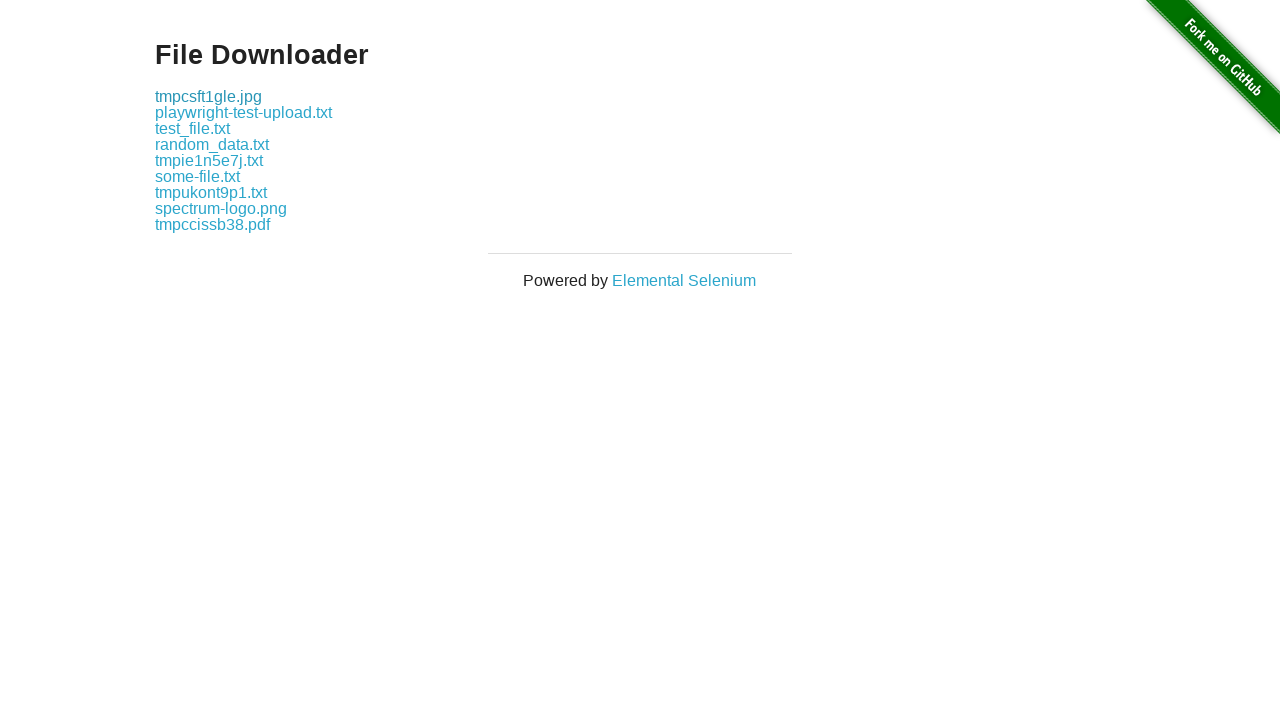

Clicked a download link at (244, 112) on div.example a >> nth=1
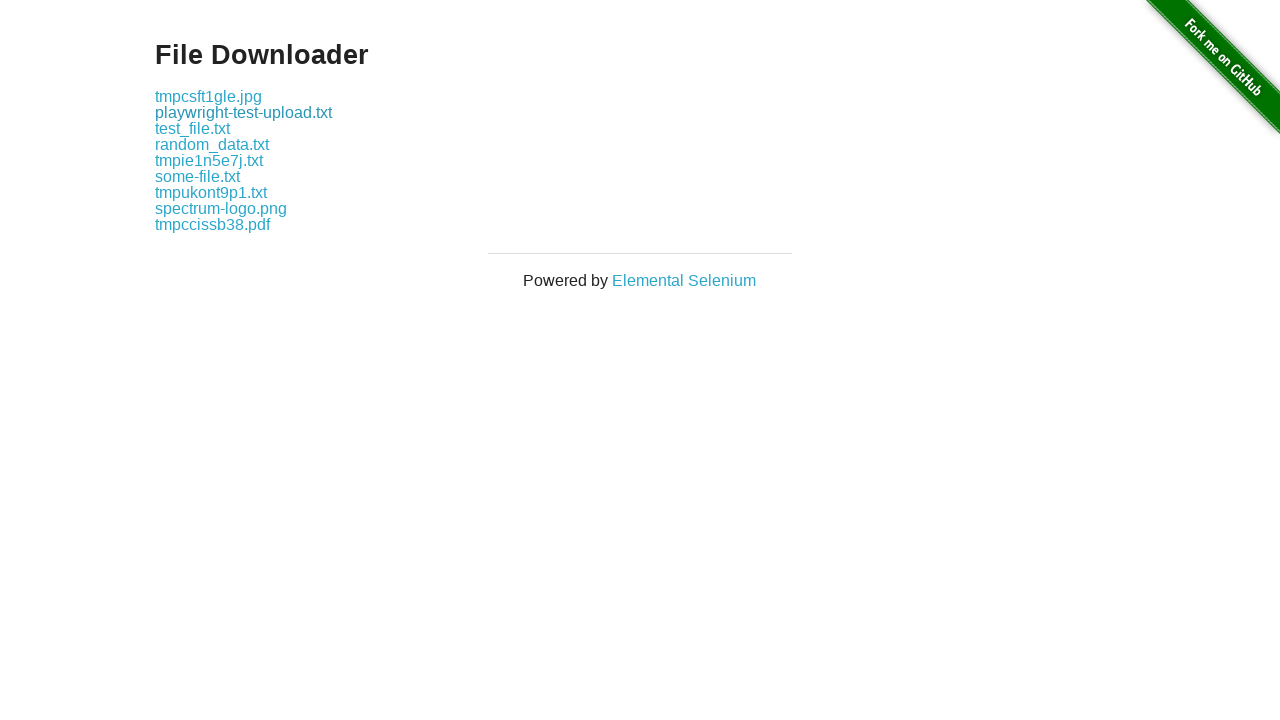

Waited 500ms before next download
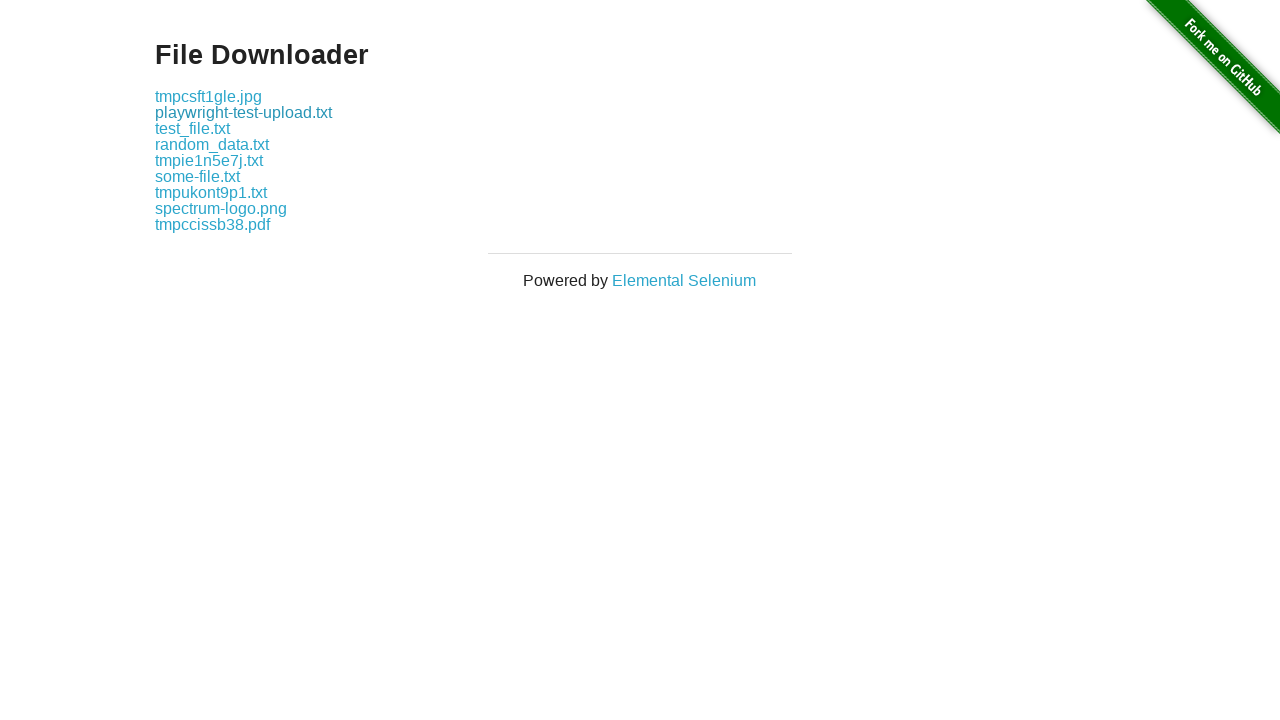

Clicked a download link at (192, 128) on div.example a >> nth=2
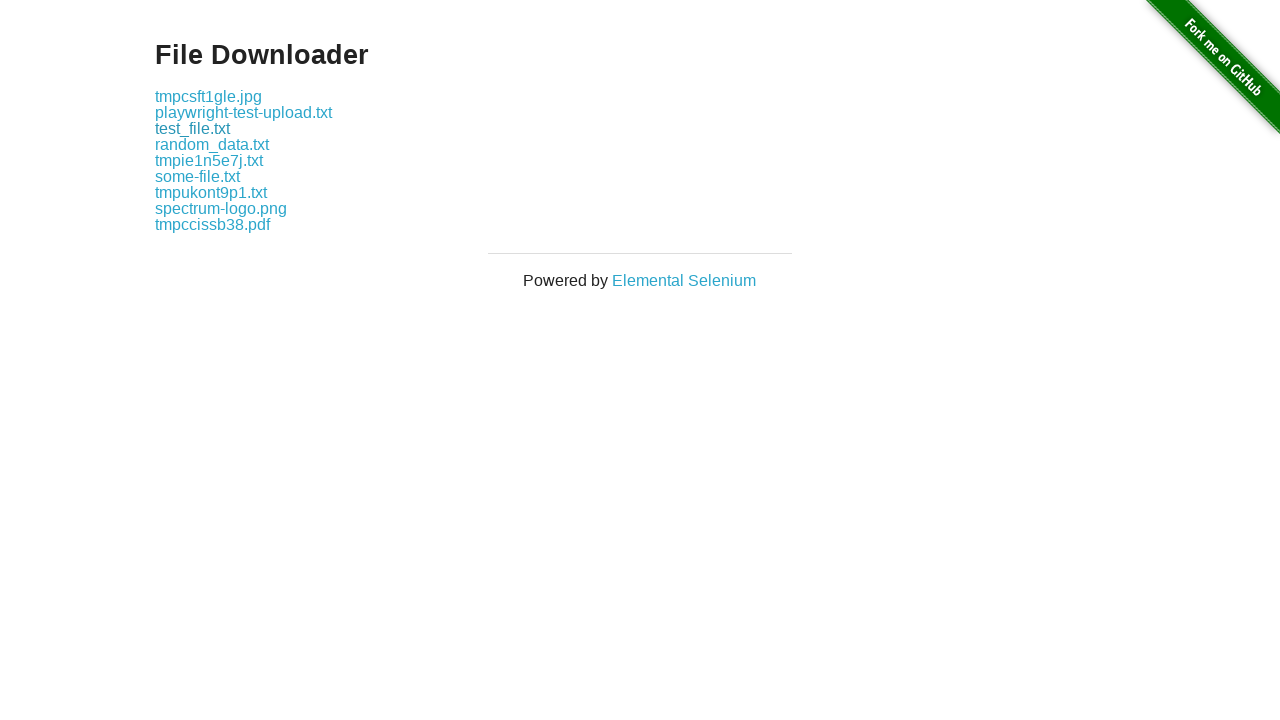

Waited 500ms before next download
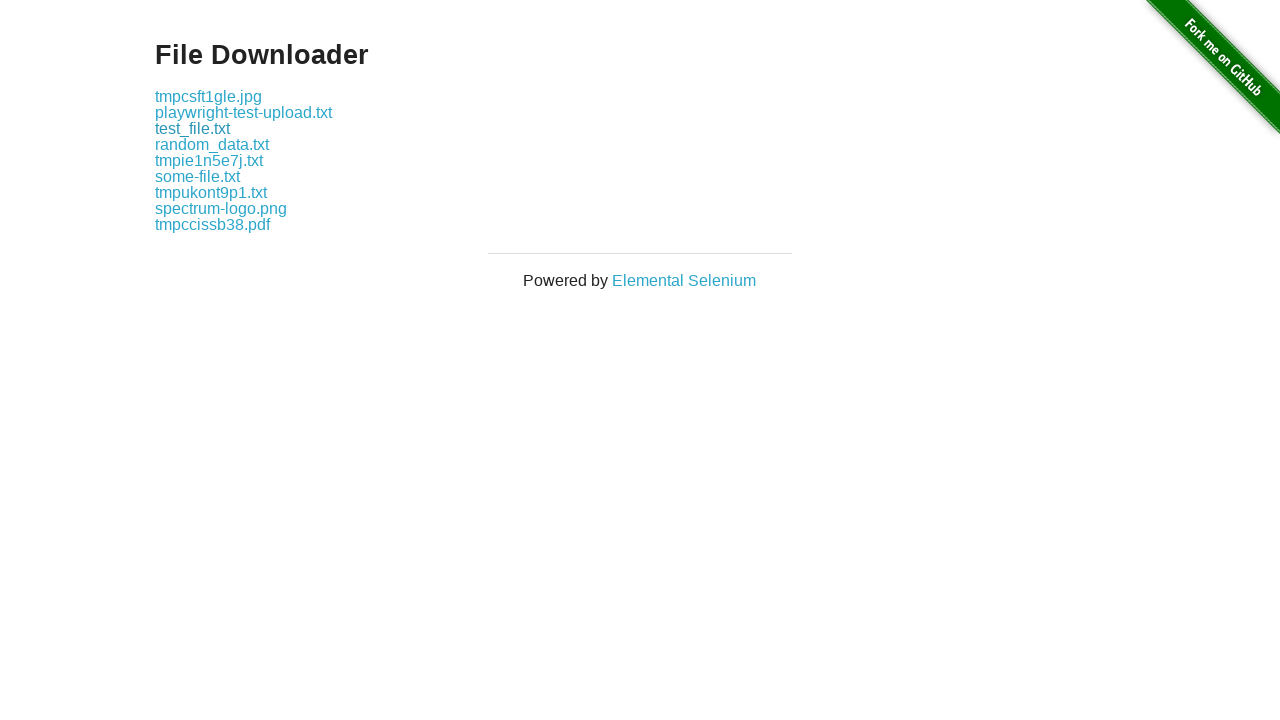

Clicked a download link at (212, 144) on div.example a >> nth=3
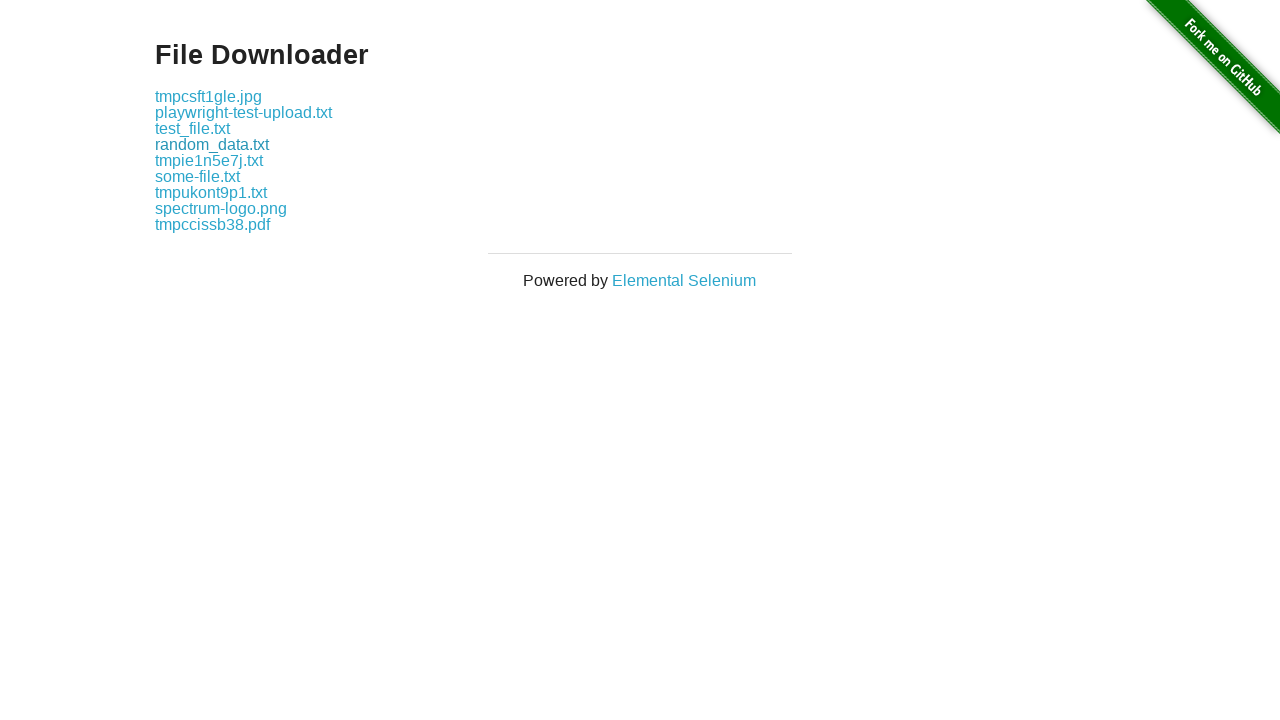

Waited 500ms before next download
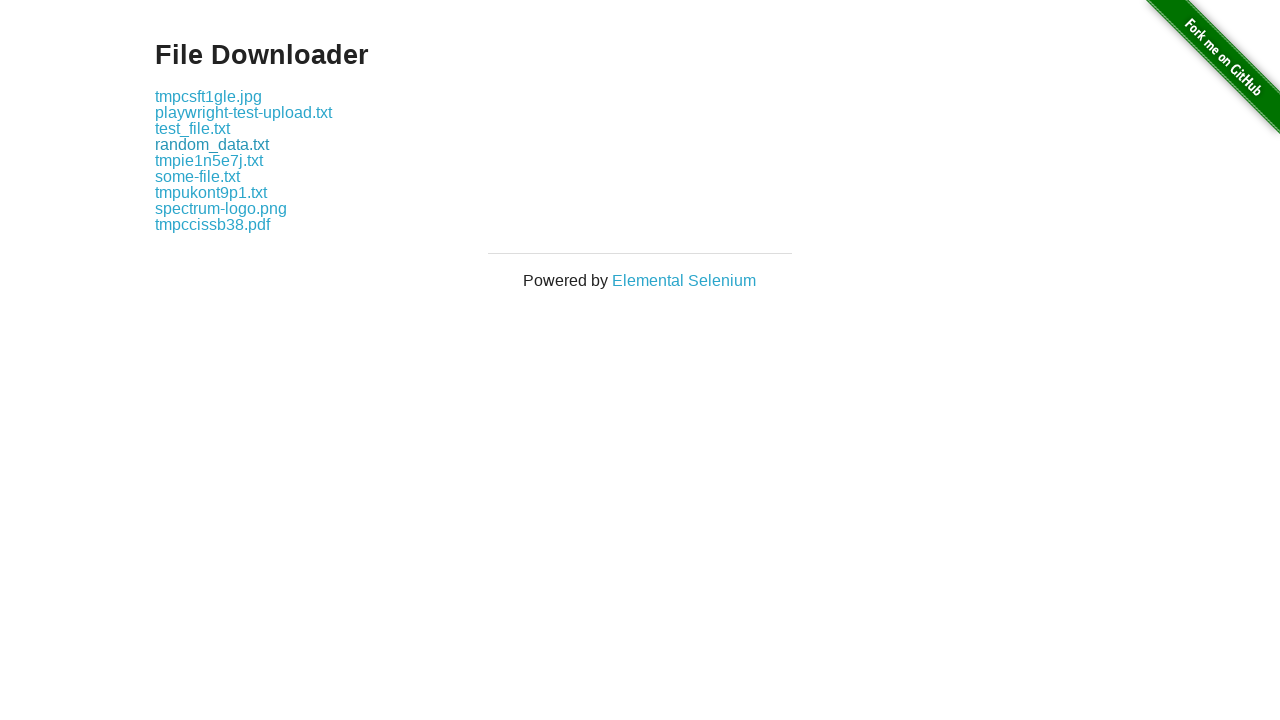

Clicked a download link at (209, 160) on div.example a >> nth=4
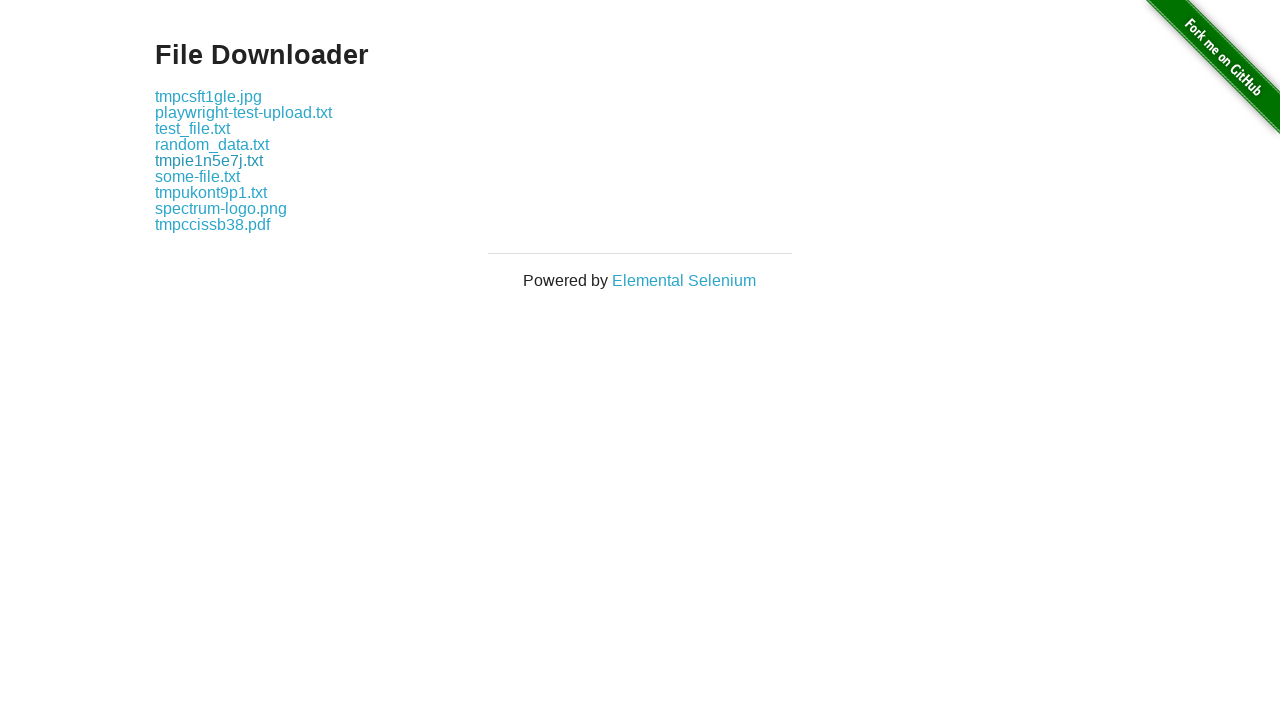

Waited 500ms before next download
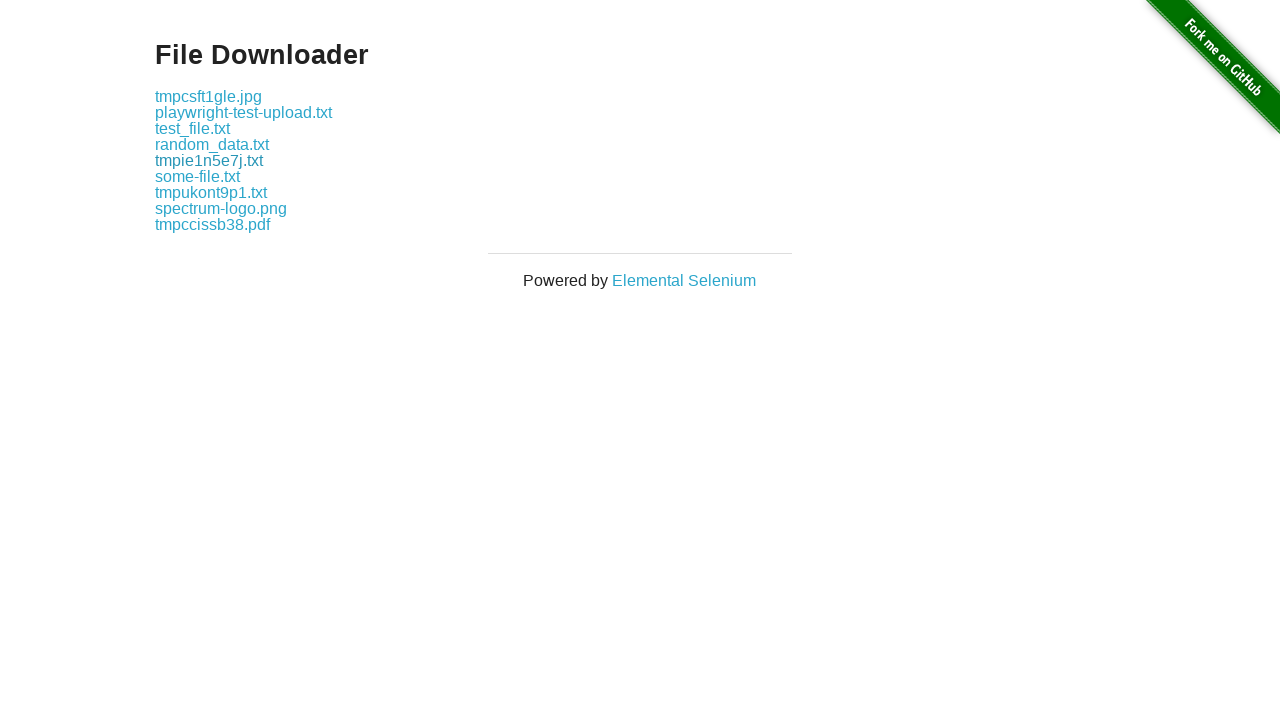

Clicked a download link at (198, 176) on div.example a >> nth=5
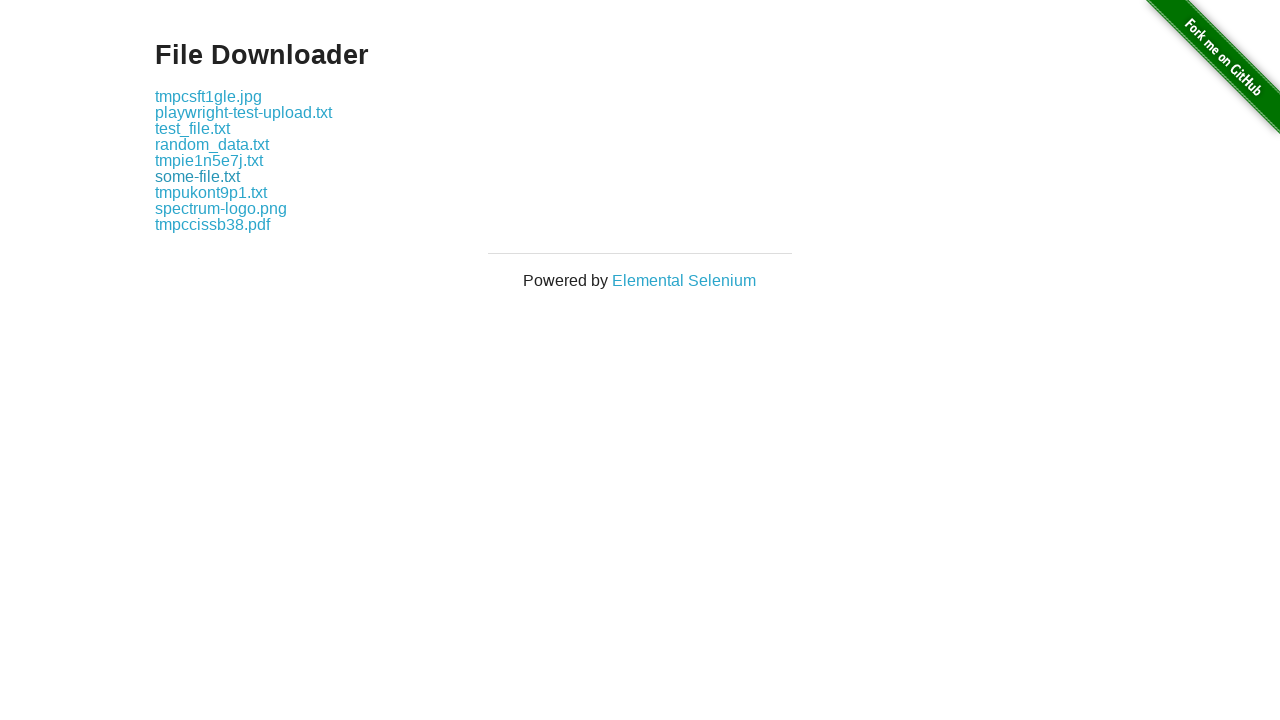

Waited 500ms before next download
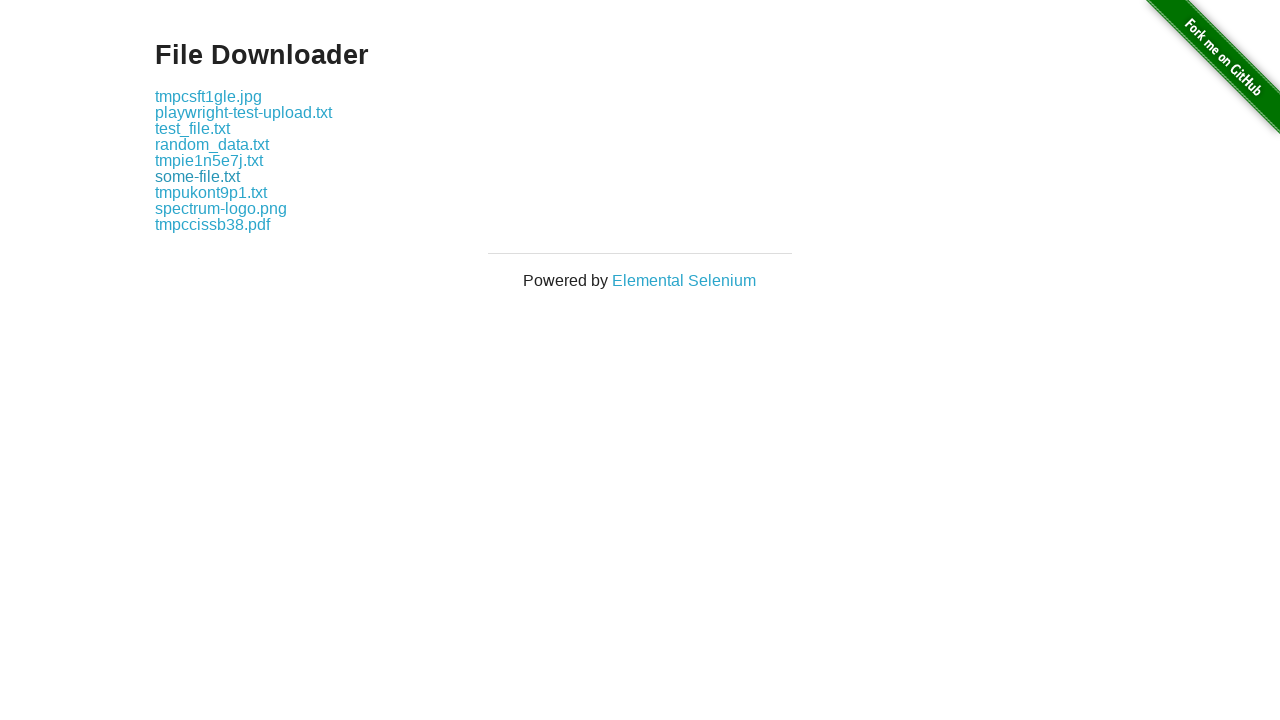

Clicked a download link at (211, 192) on div.example a >> nth=6
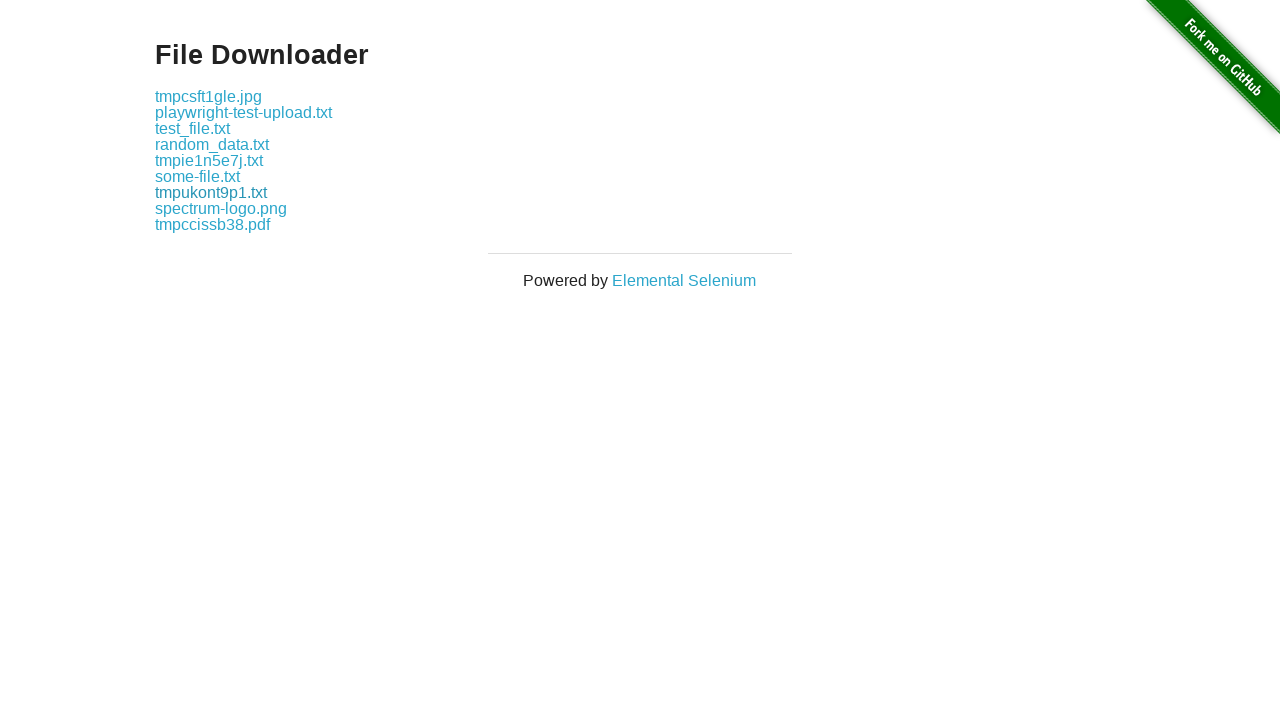

Waited 500ms before next download
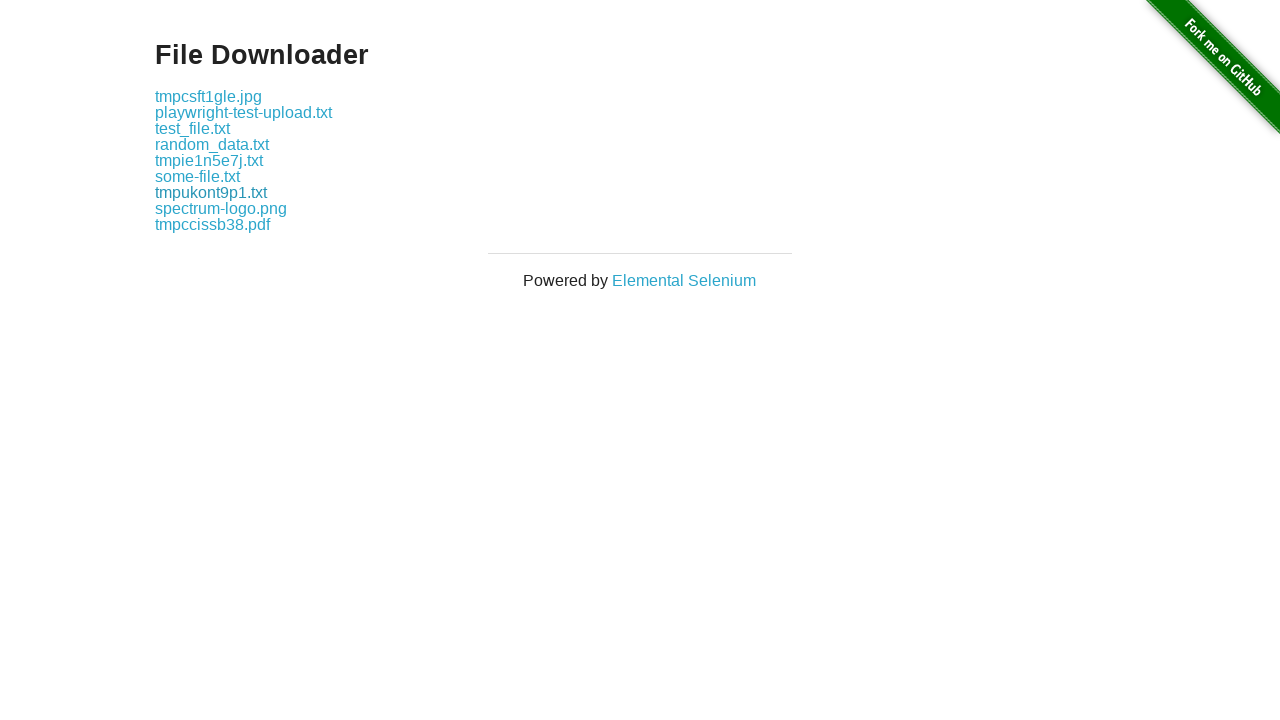

Clicked a download link at (221, 208) on div.example a >> nth=7
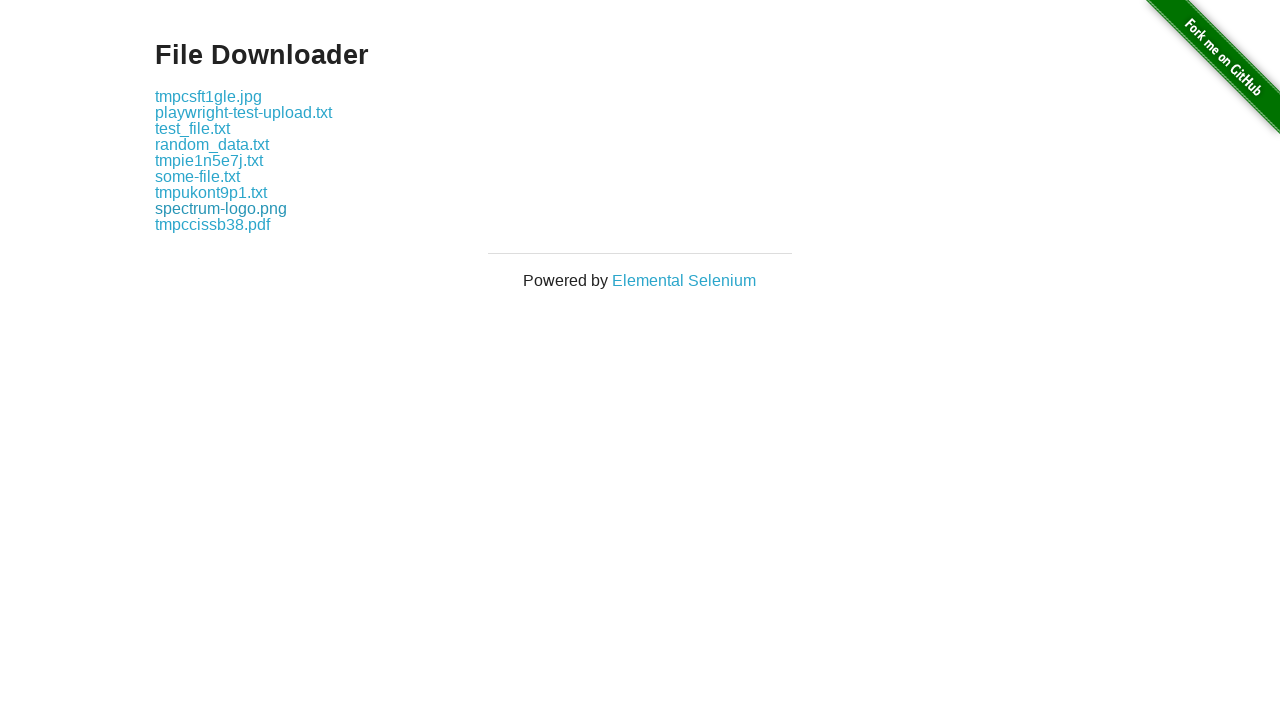

Waited 500ms before next download
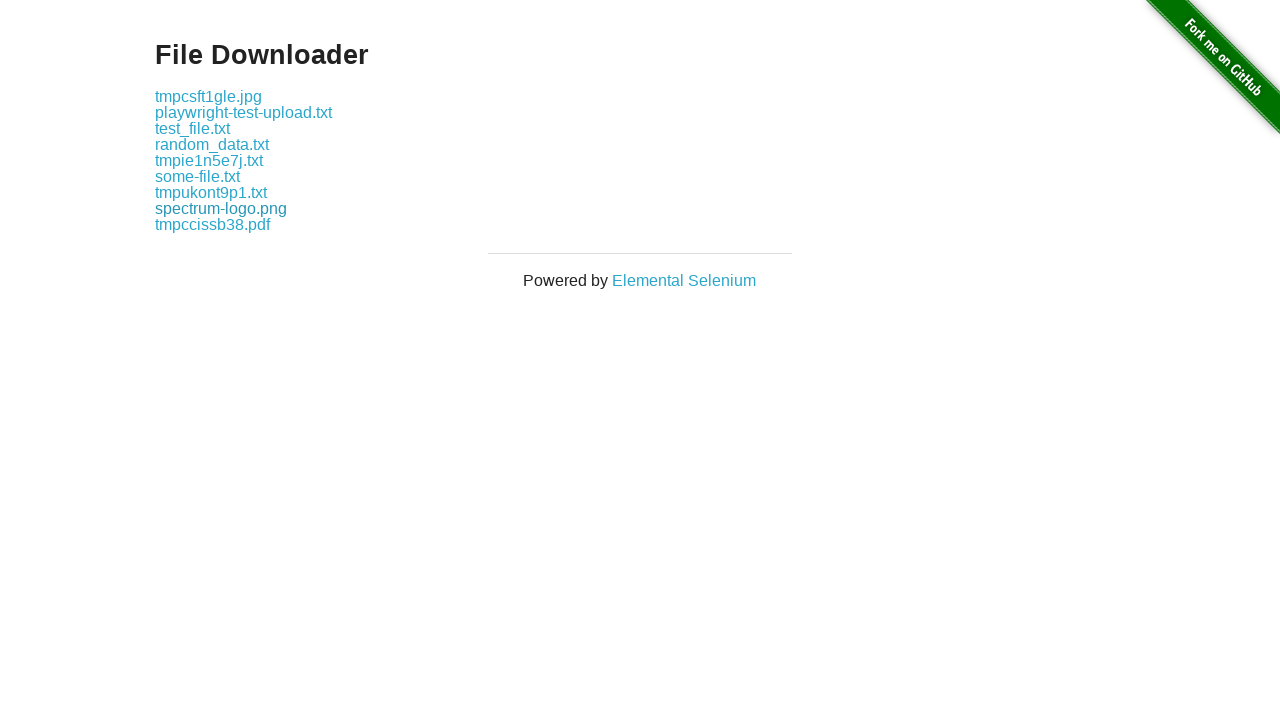

Clicked a download link at (212, 224) on div.example a >> nth=8
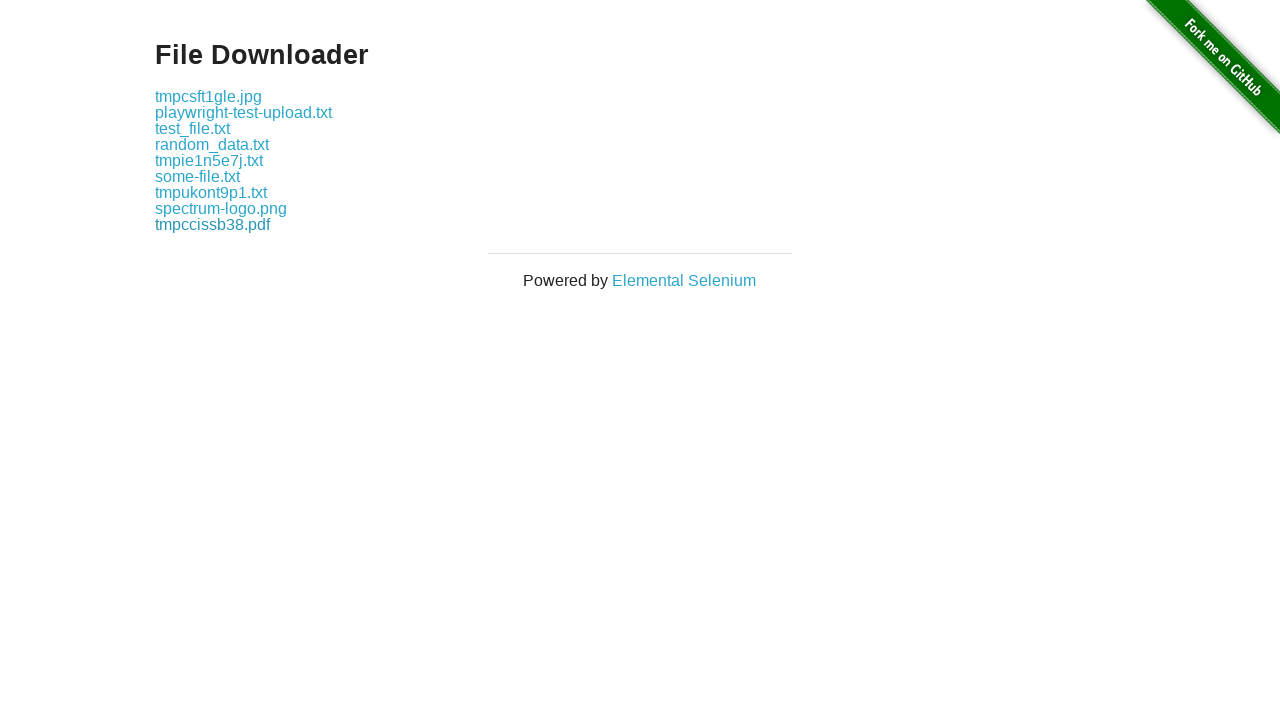

Waited 500ms before next download
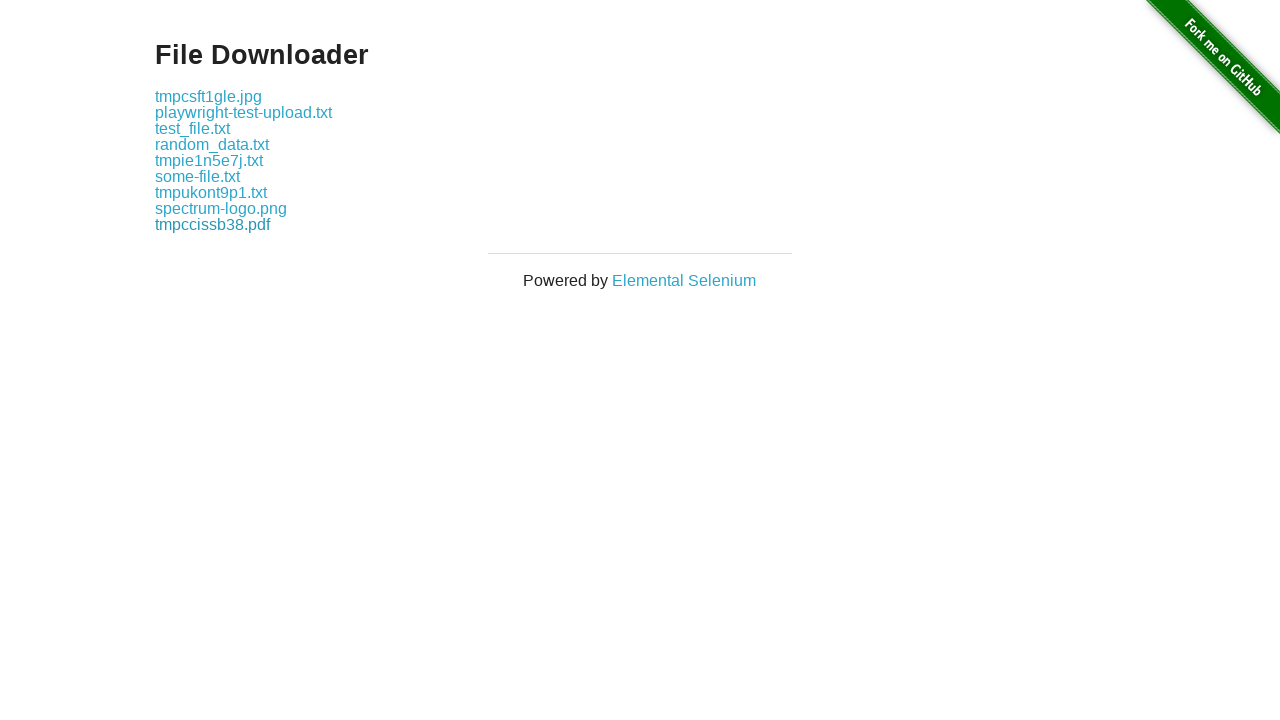

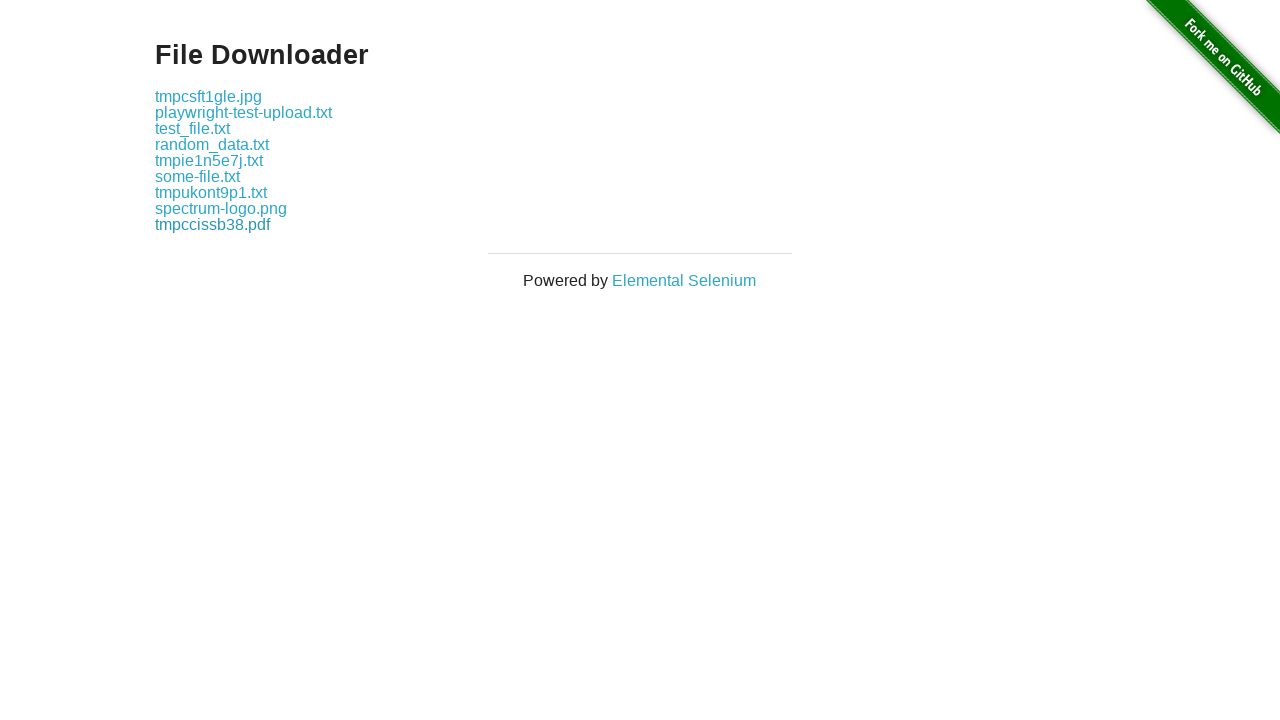